Tests a slow calculator by clicking two random digits to form a number, selecting a random operation, clicking two more random digits for a second number, then clicking equals and verifying the result displays correctly.

Starting URL: https://bonigarcia.dev/selenium-webdriver-java/slow-calculator.html

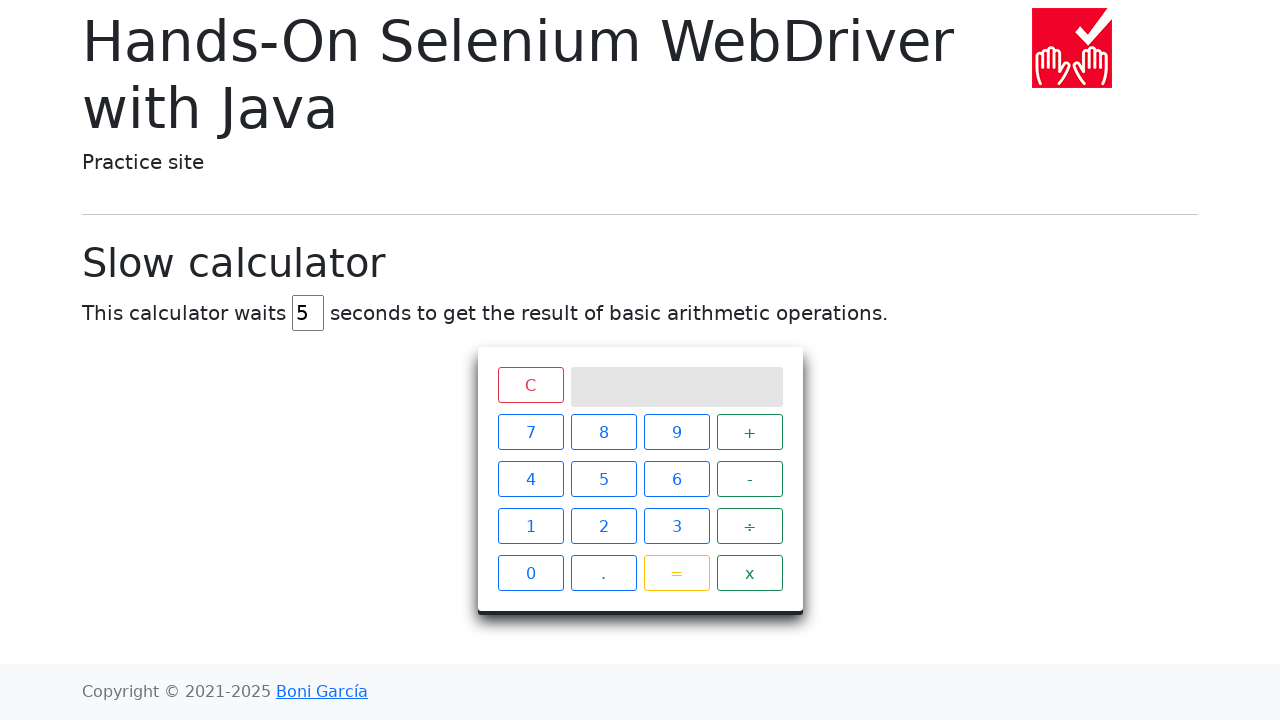

Located all number buttons on calculator
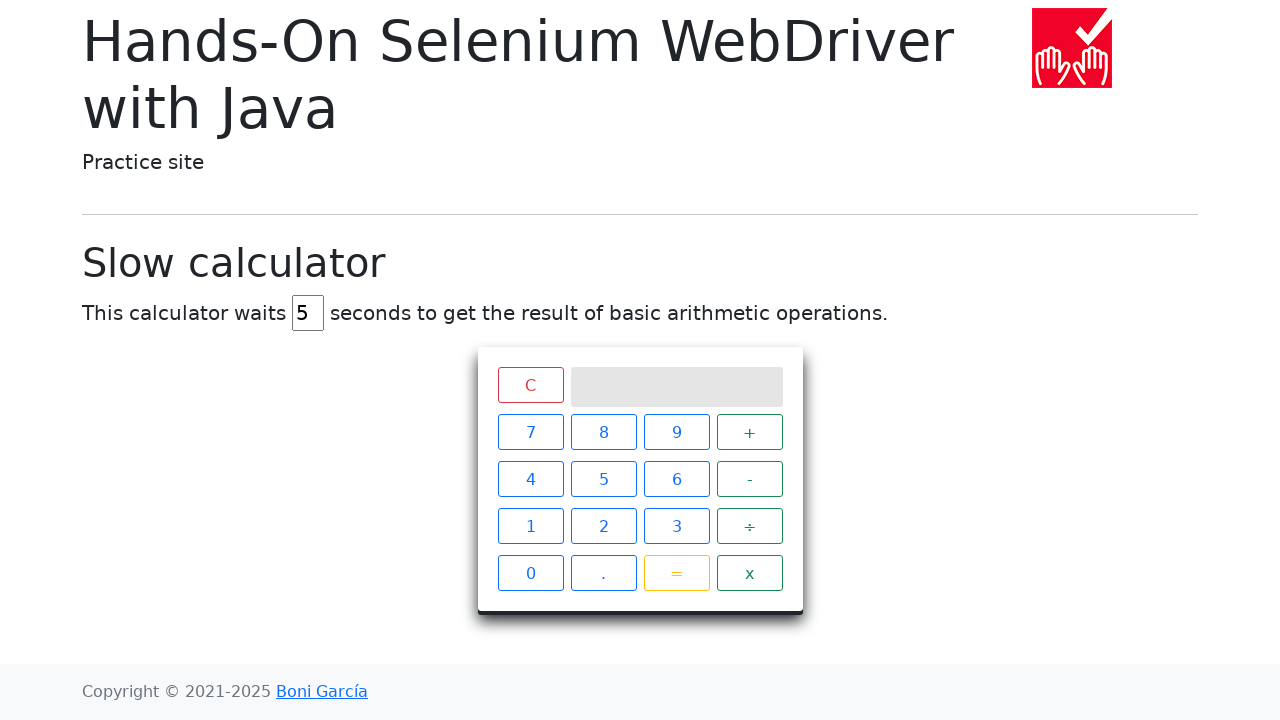

Clicked first random digit button at (530, 479) on xpath=//*[@class='btn btn-outline-primary'] >> nth=3
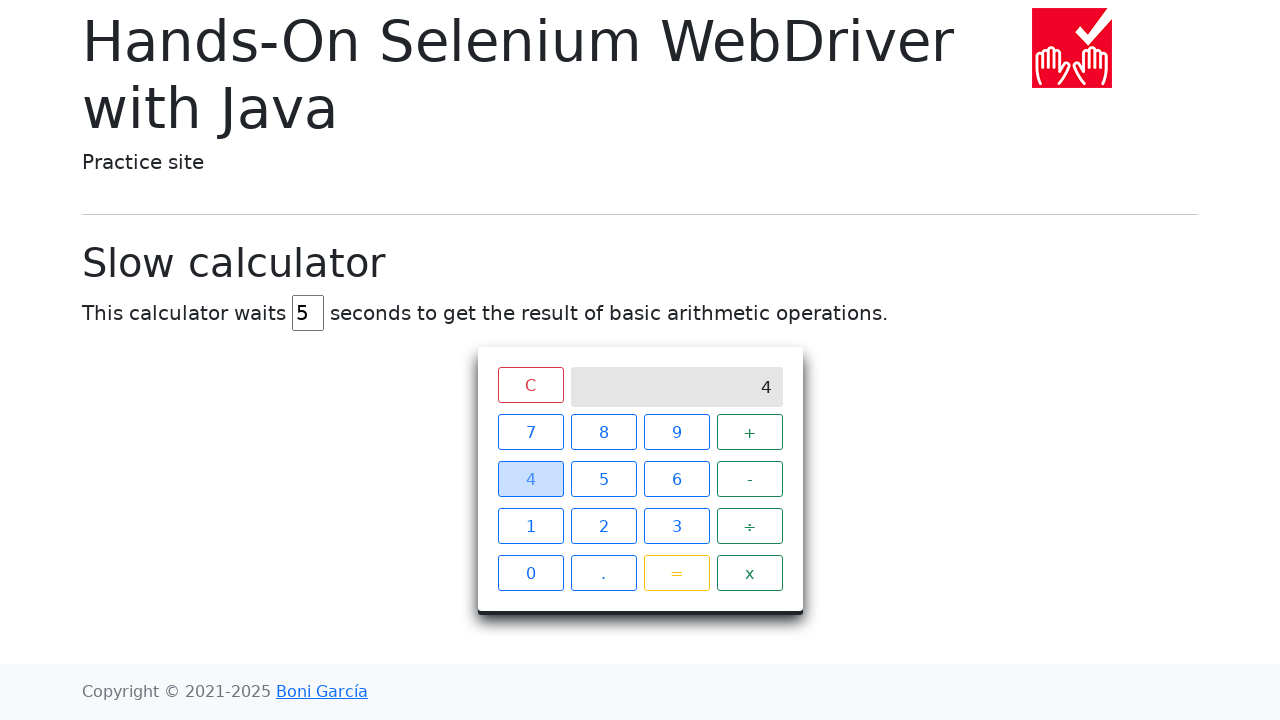

Clicked second random digit button at (530, 526) on xpath=//*[@class='btn btn-outline-primary'] >> nth=6
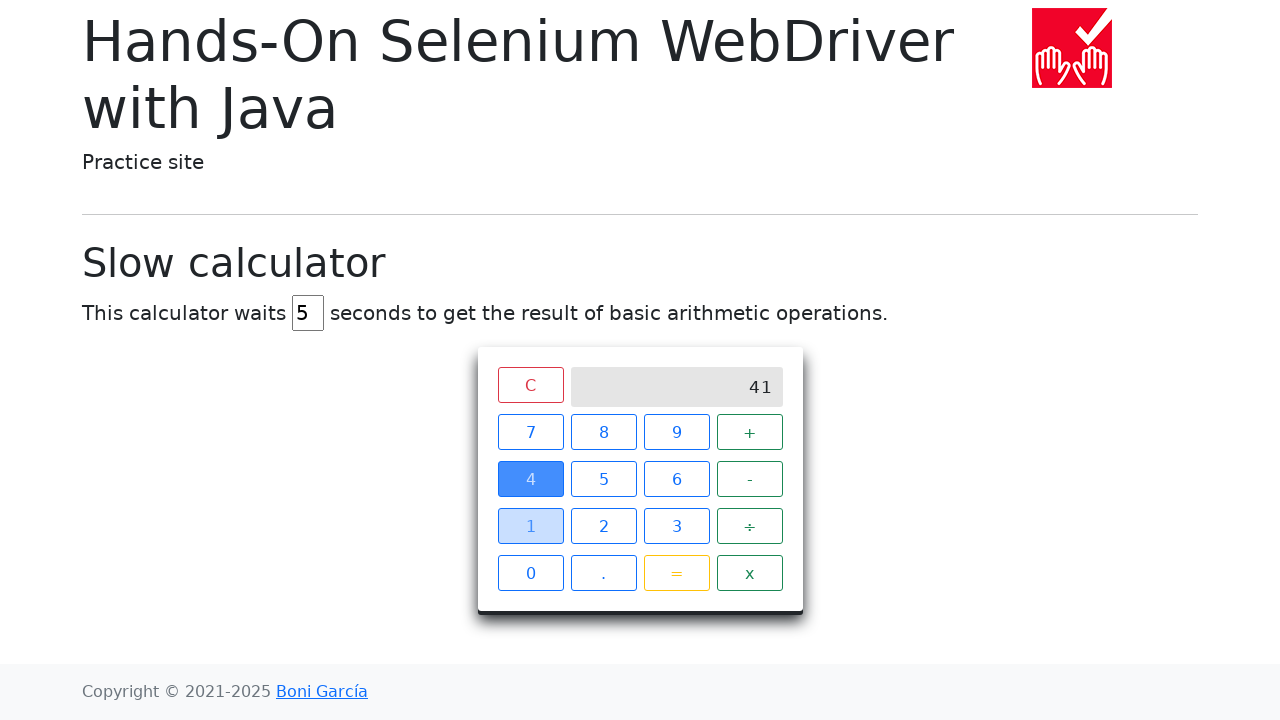

Retrieved first number from screen: 41
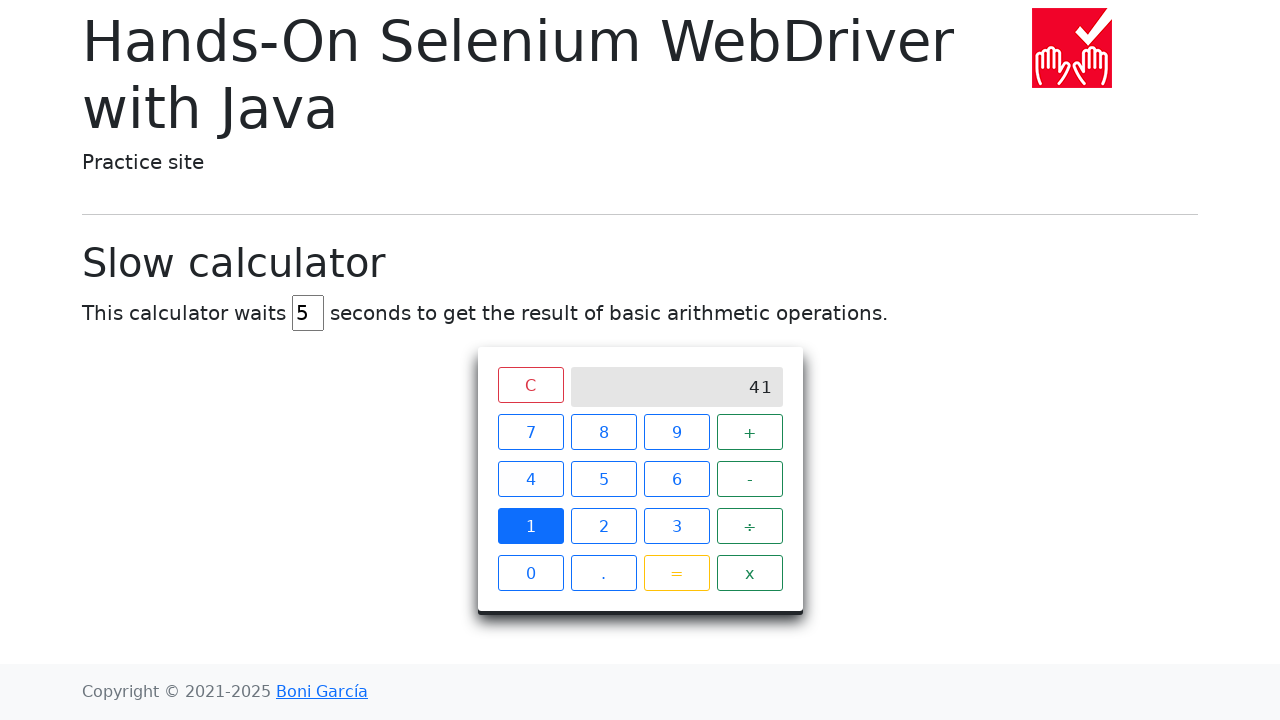

Waited 1 second
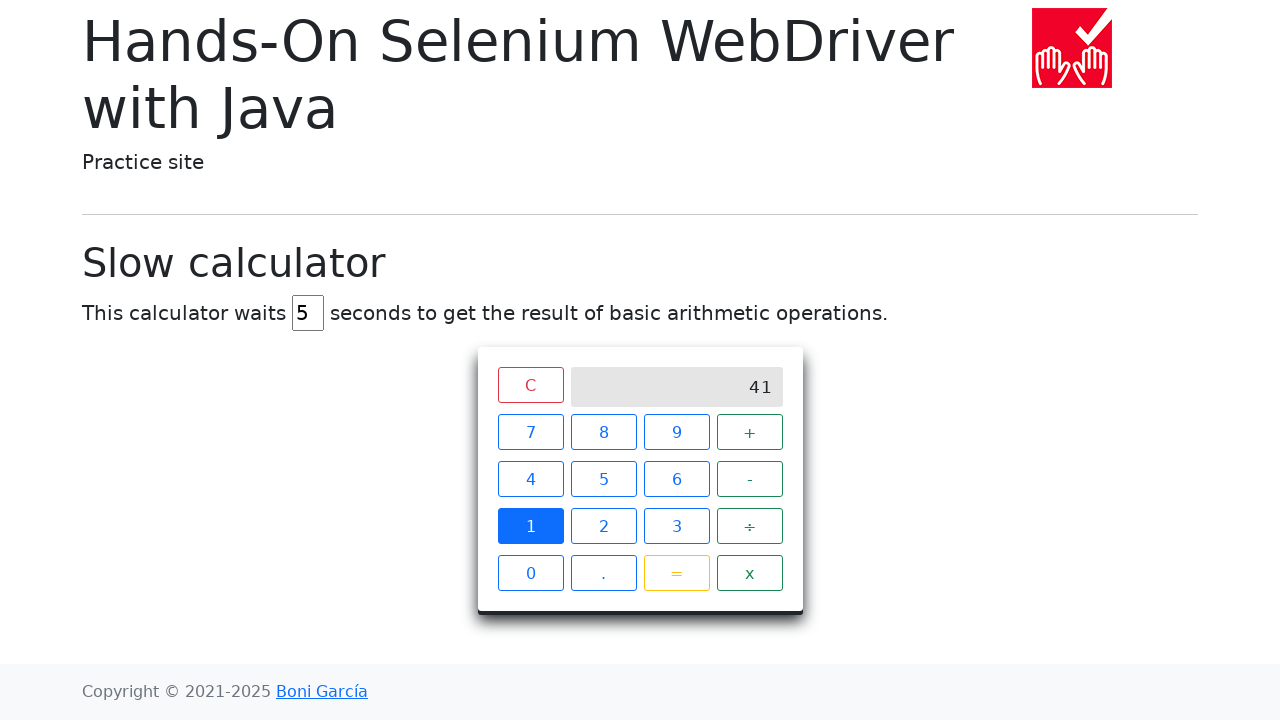

Located all operator buttons
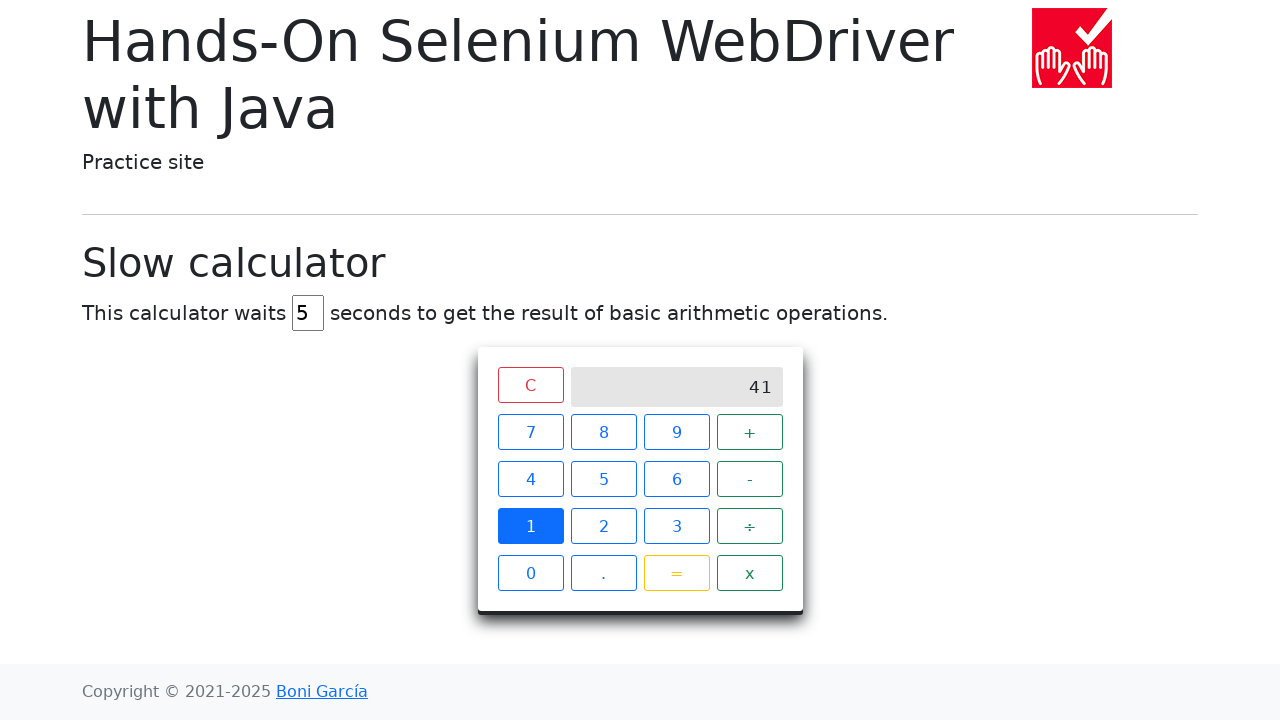

Clicked random operator: x at (750, 573) on xpath=//*[@class='operator btn btn-outline-success'] >> nth=3
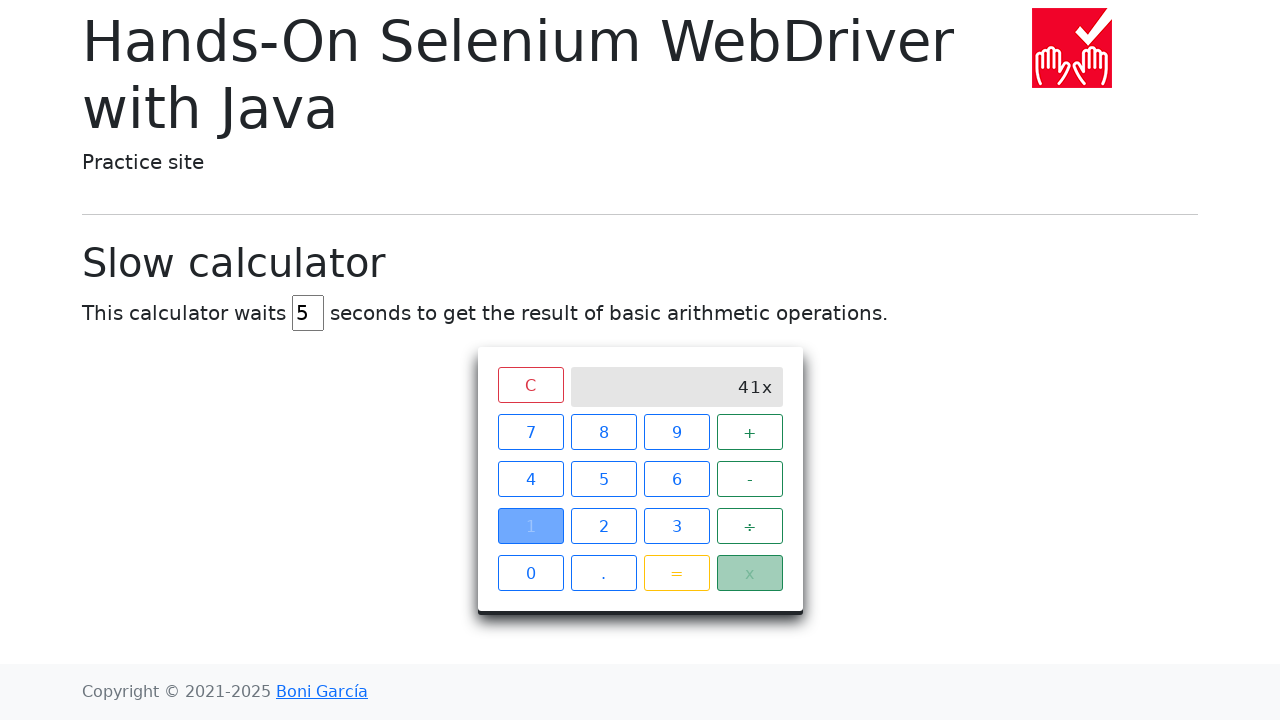

Waited 1 second
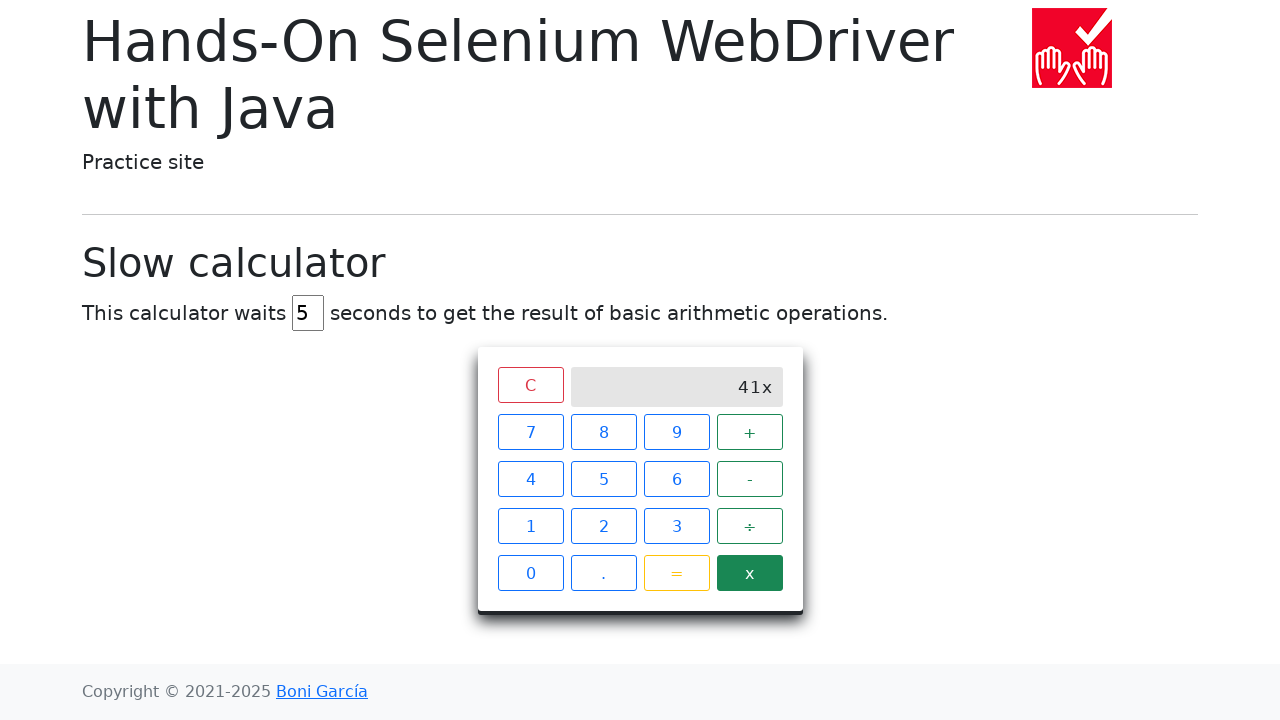

Clicked first random digit for second number at (604, 526) on xpath=//*[@class='btn btn-outline-primary'] >> nth=7
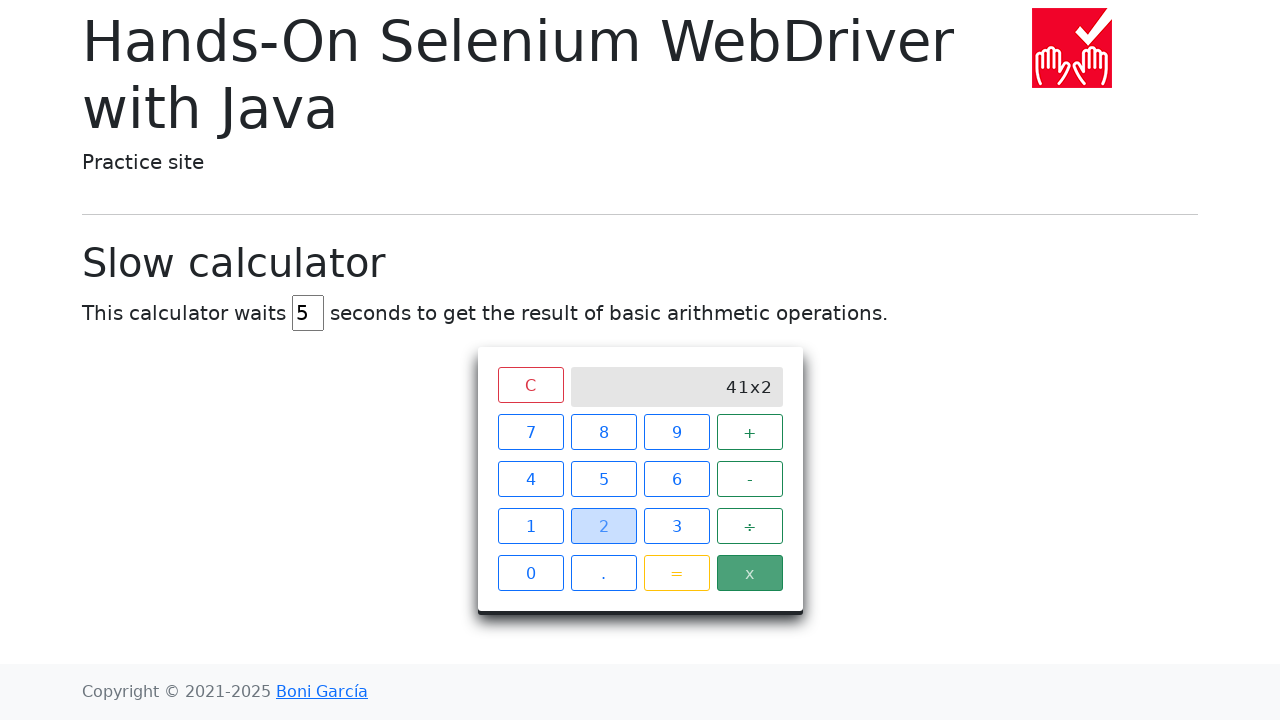

Clicked second random digit for second number at (676, 432) on xpath=//*[@class='btn btn-outline-primary'] >> nth=2
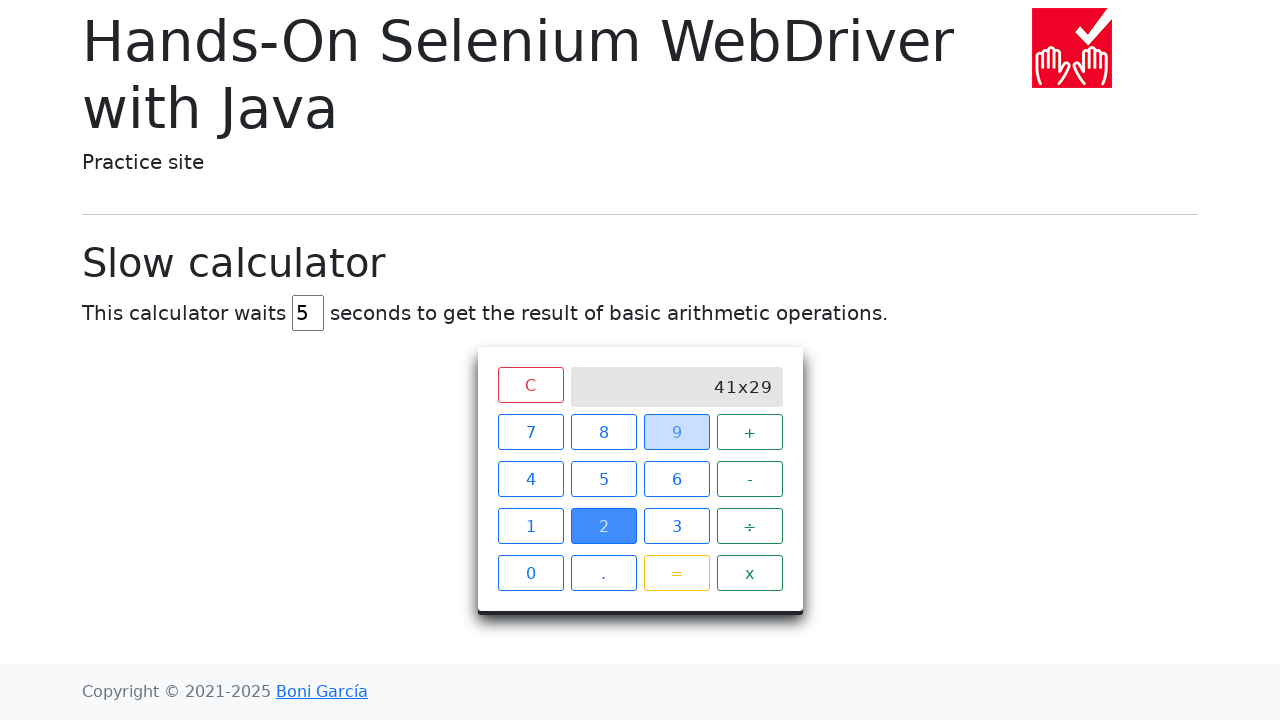

Waited 1 second
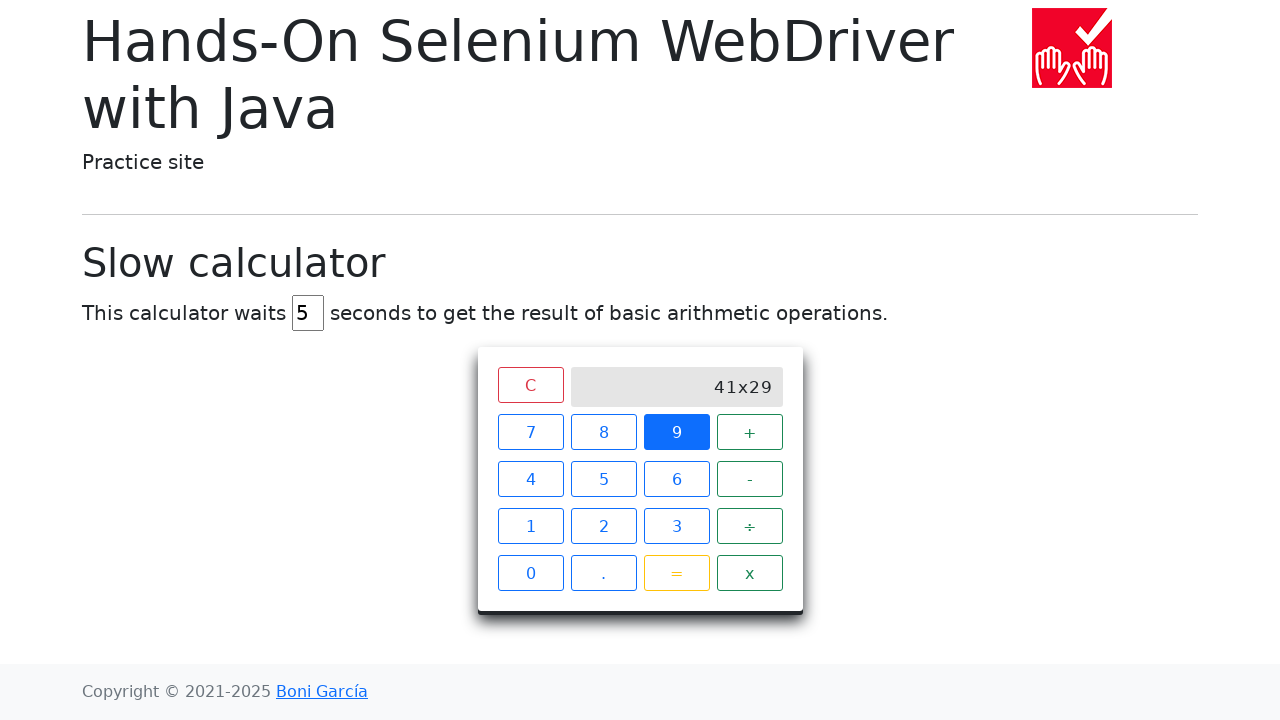

Clicked equals button to perform calculation at (676, 573) on xpath=//*[@class='btn btn-outline-warning']
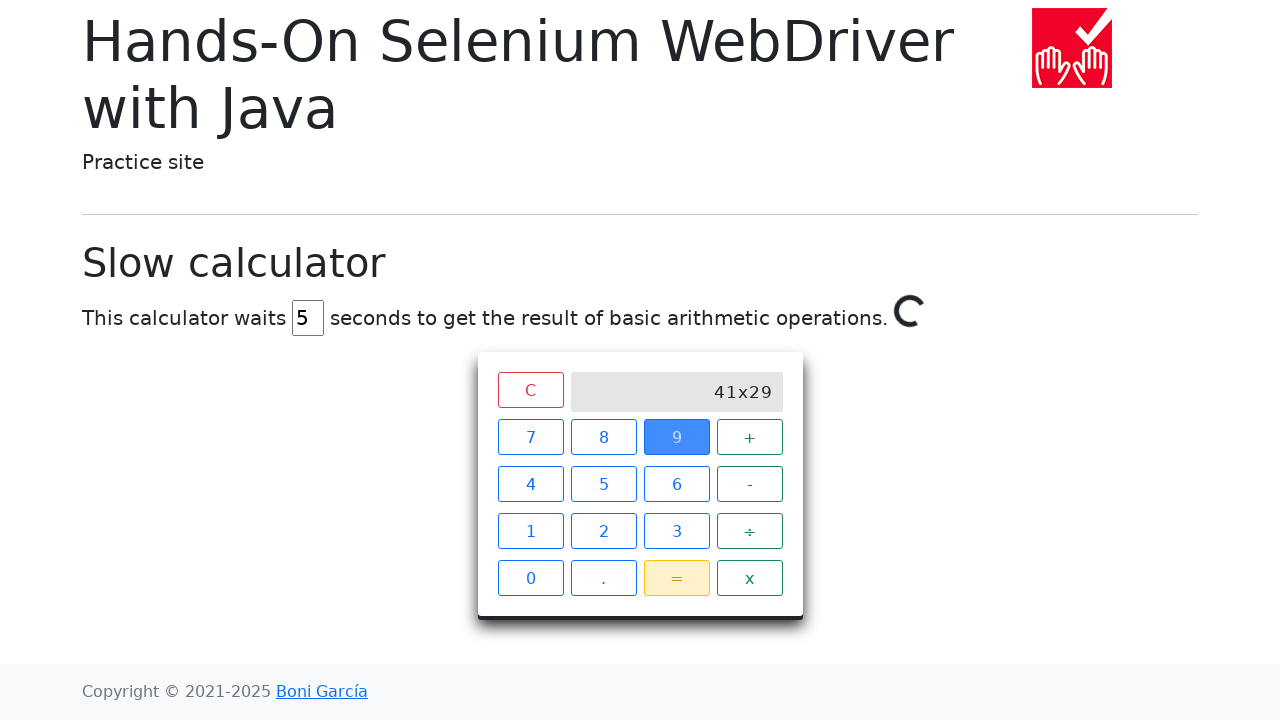

Waited for calculation spinner to disappear
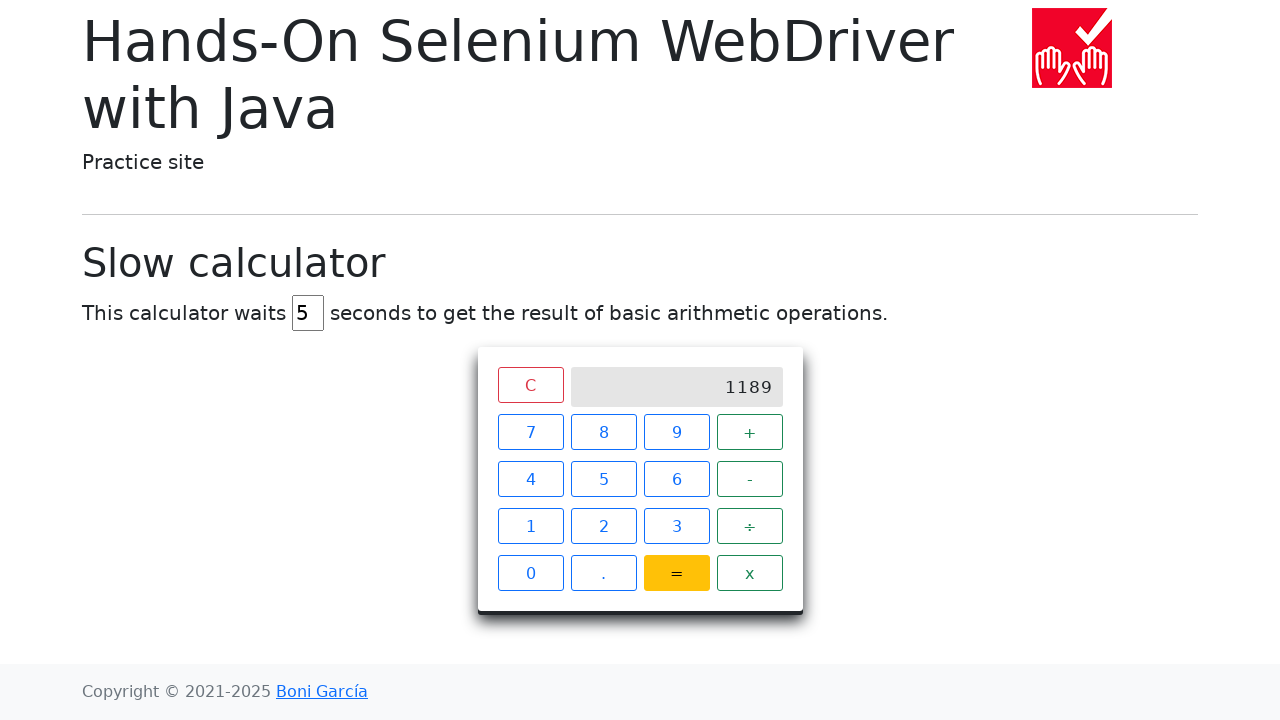

Retrieved result from screen: 1189
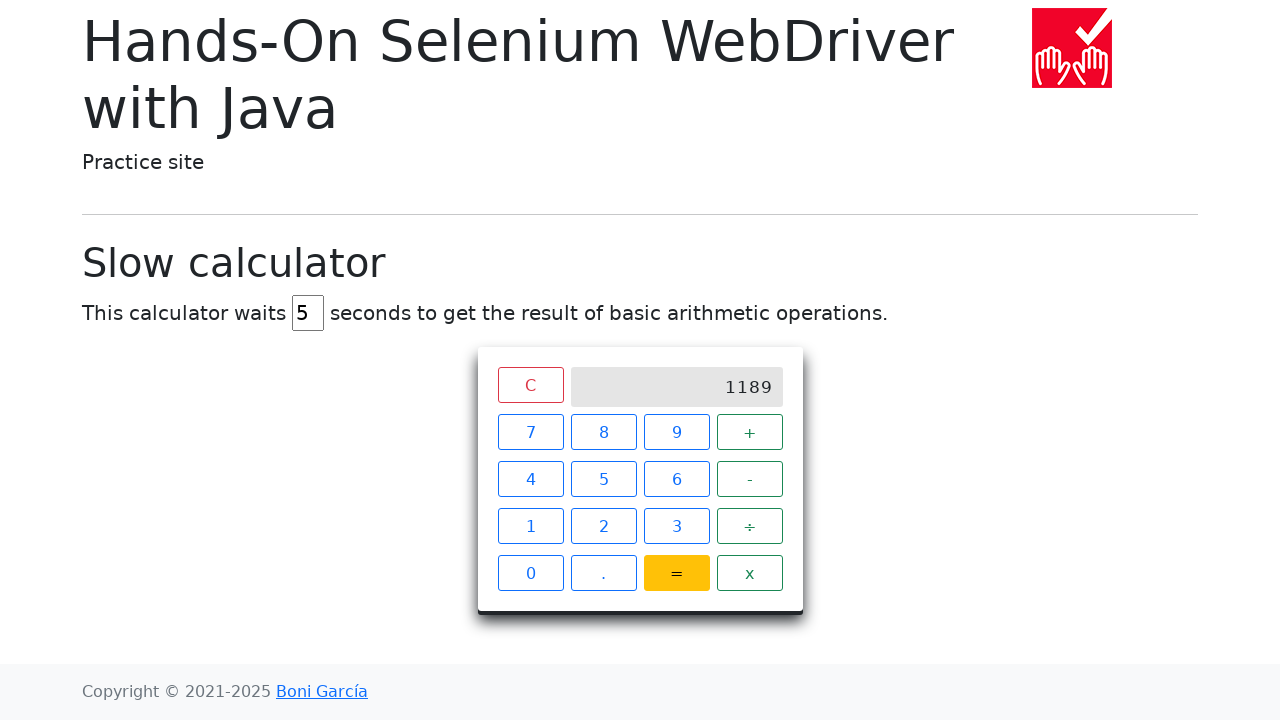

Verified result is not empty
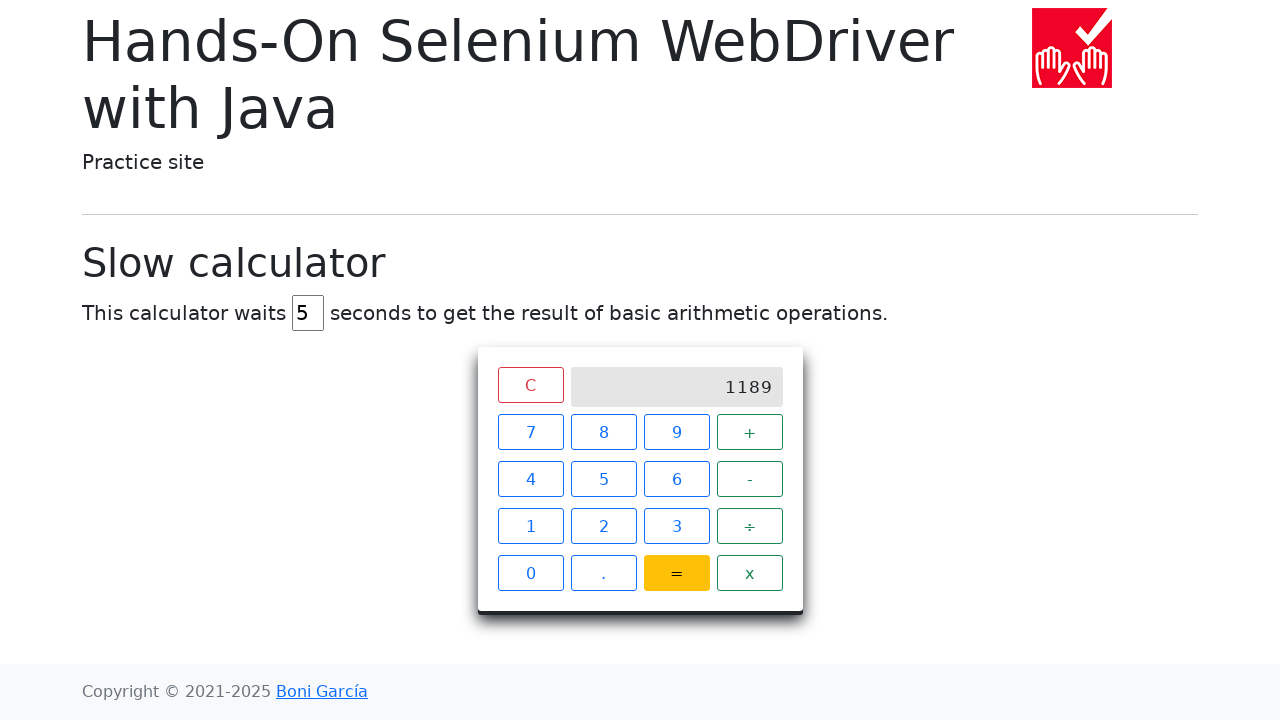

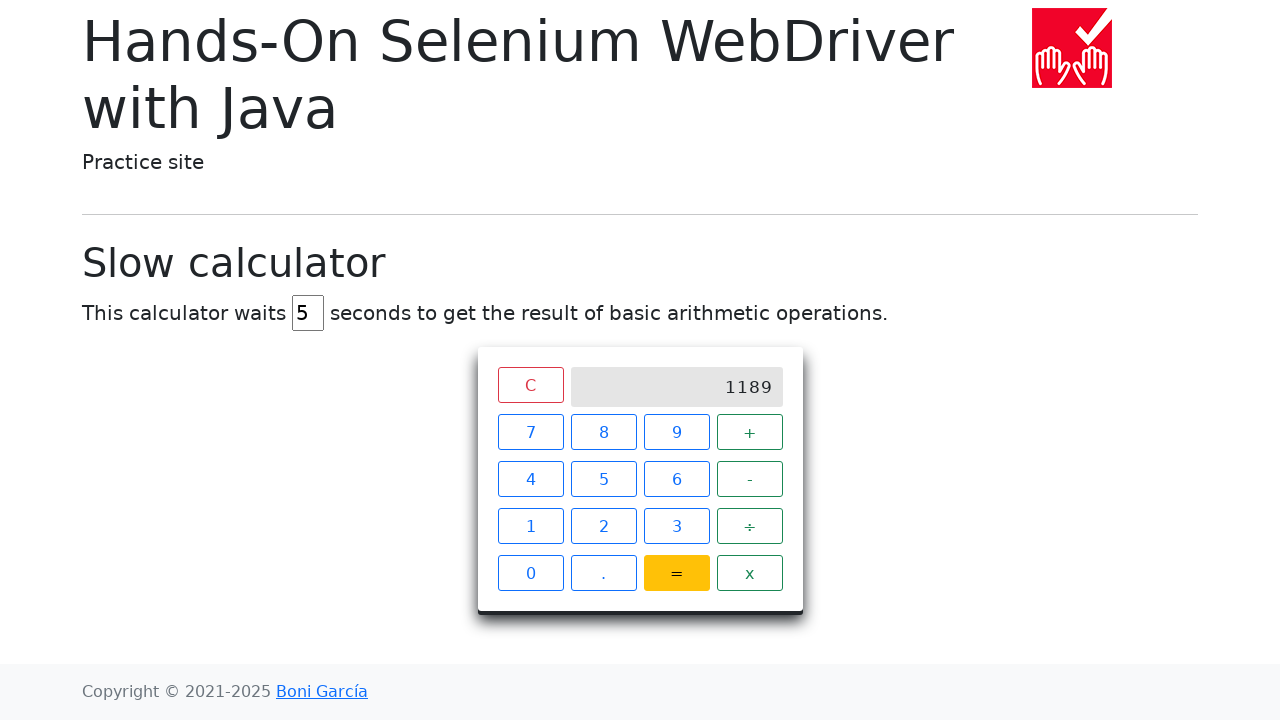